Tests A/B test page by verifying initial heading text, then adding an opt-out cookie and refreshing to verify the heading changes to 'No A/B Test'

Starting URL: http://the-internet.herokuapp.com/abtest

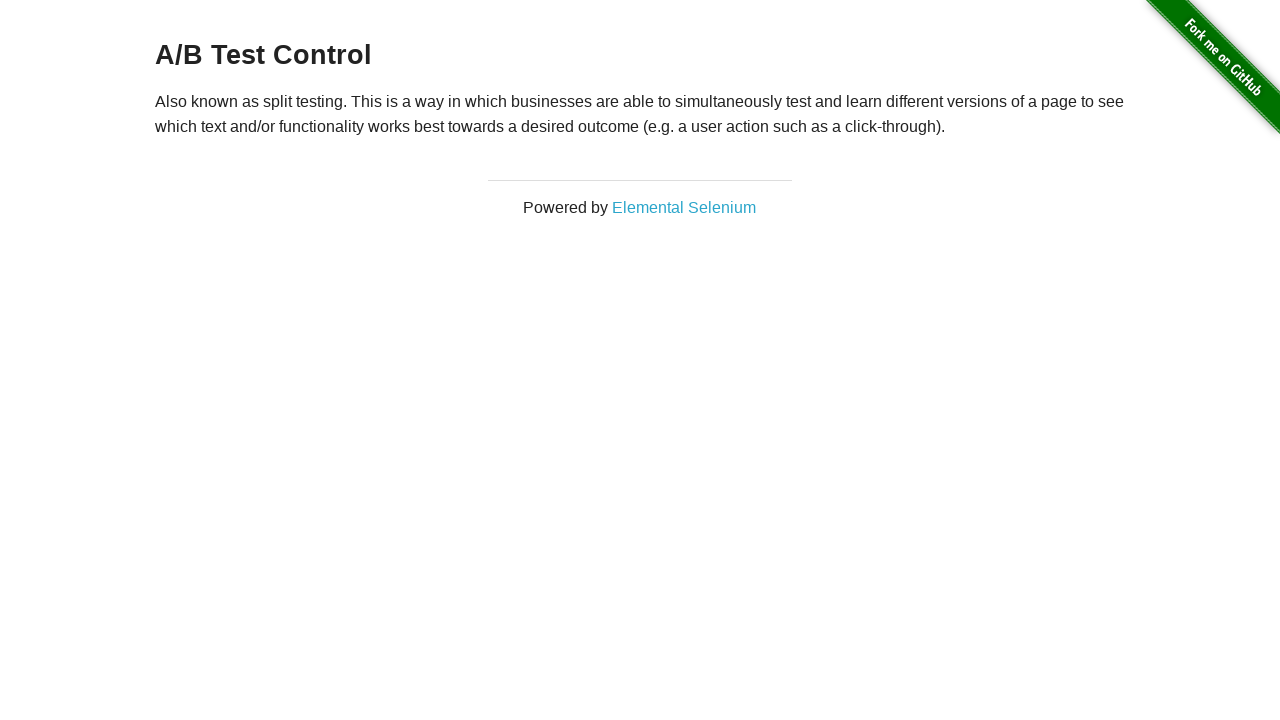

Waited for h3 heading element to load
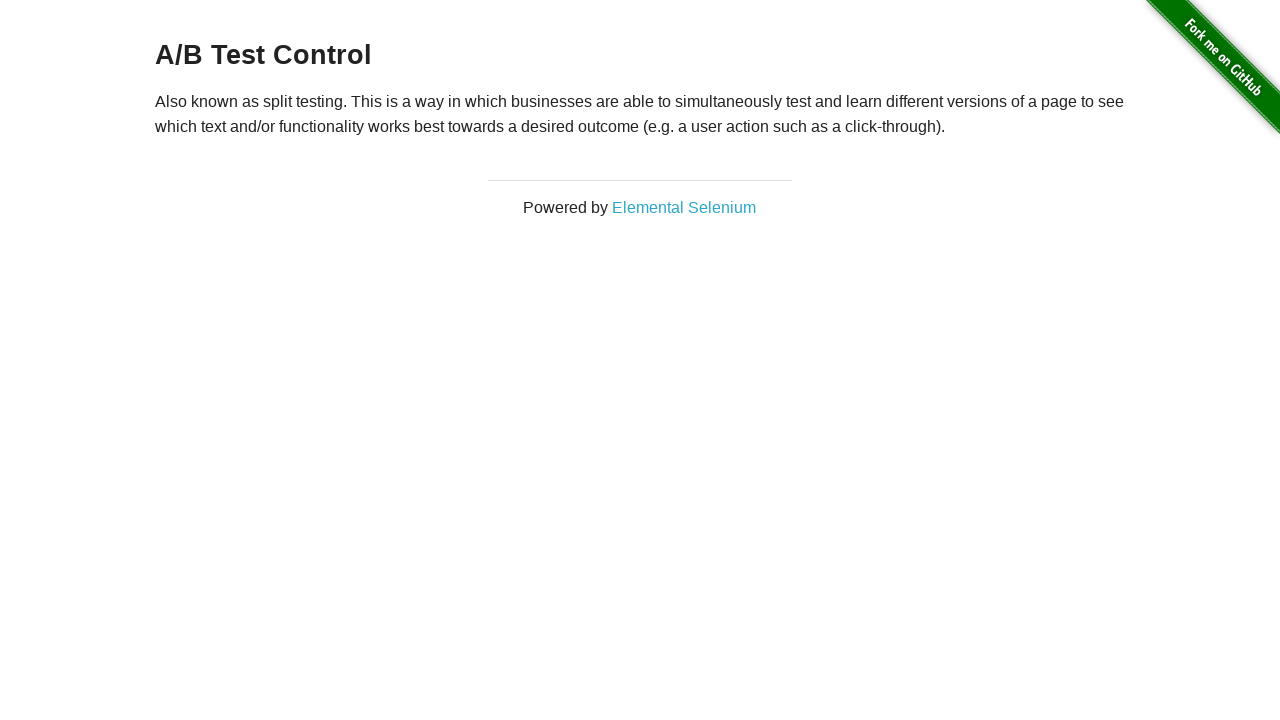

Retrieved initial heading text: 'A/B Test Control'
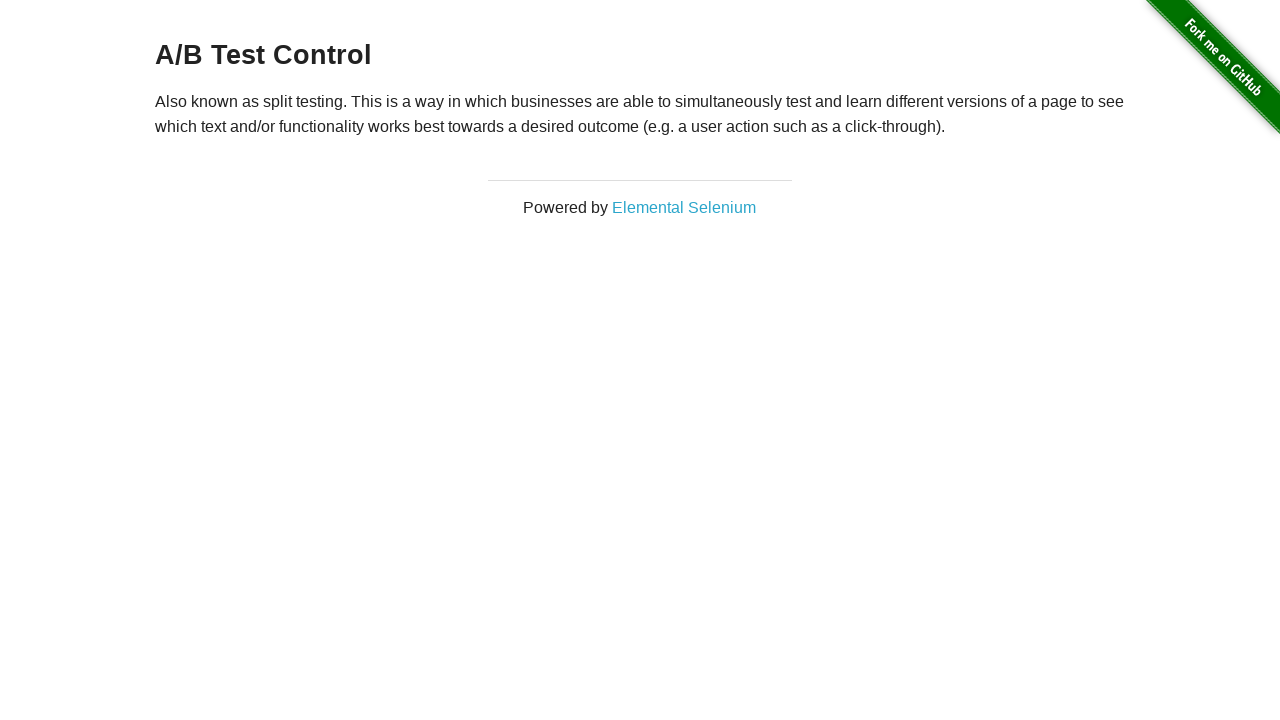

Verified initial heading is either 'A/B Test Variation 1' or 'A/B Test Control'
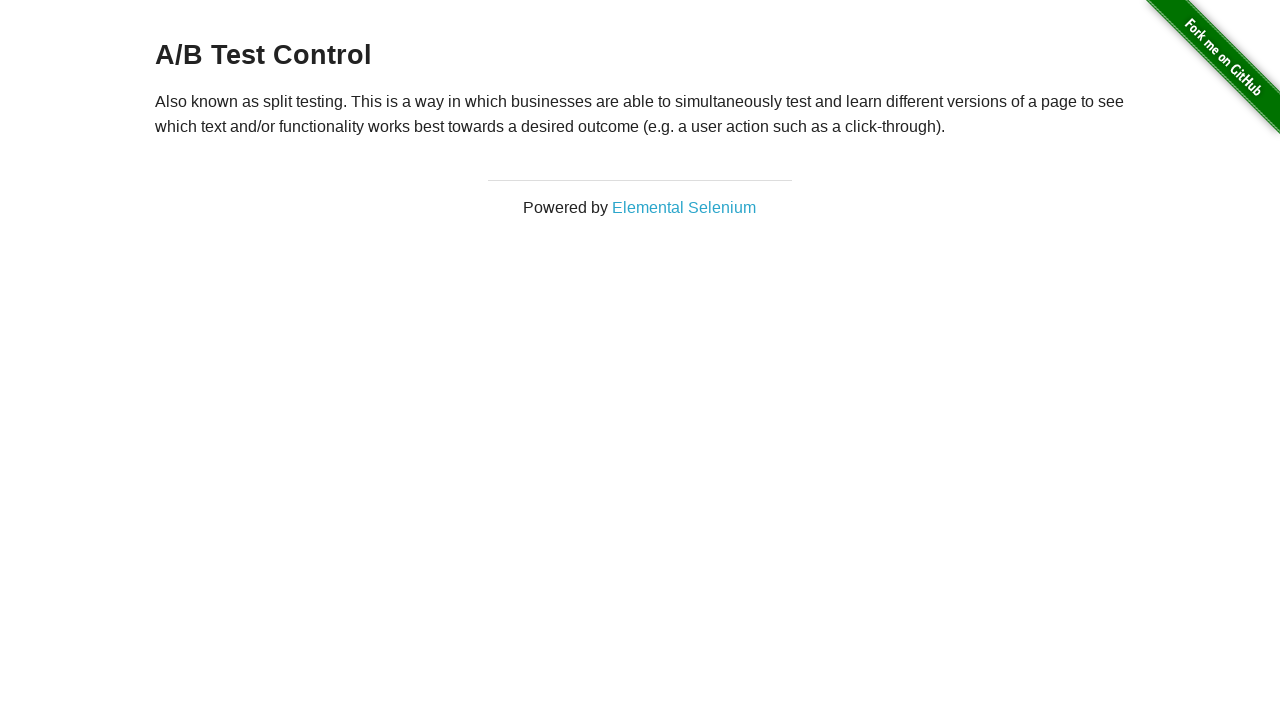

Added optimizelyOptOut cookie with value 'true'
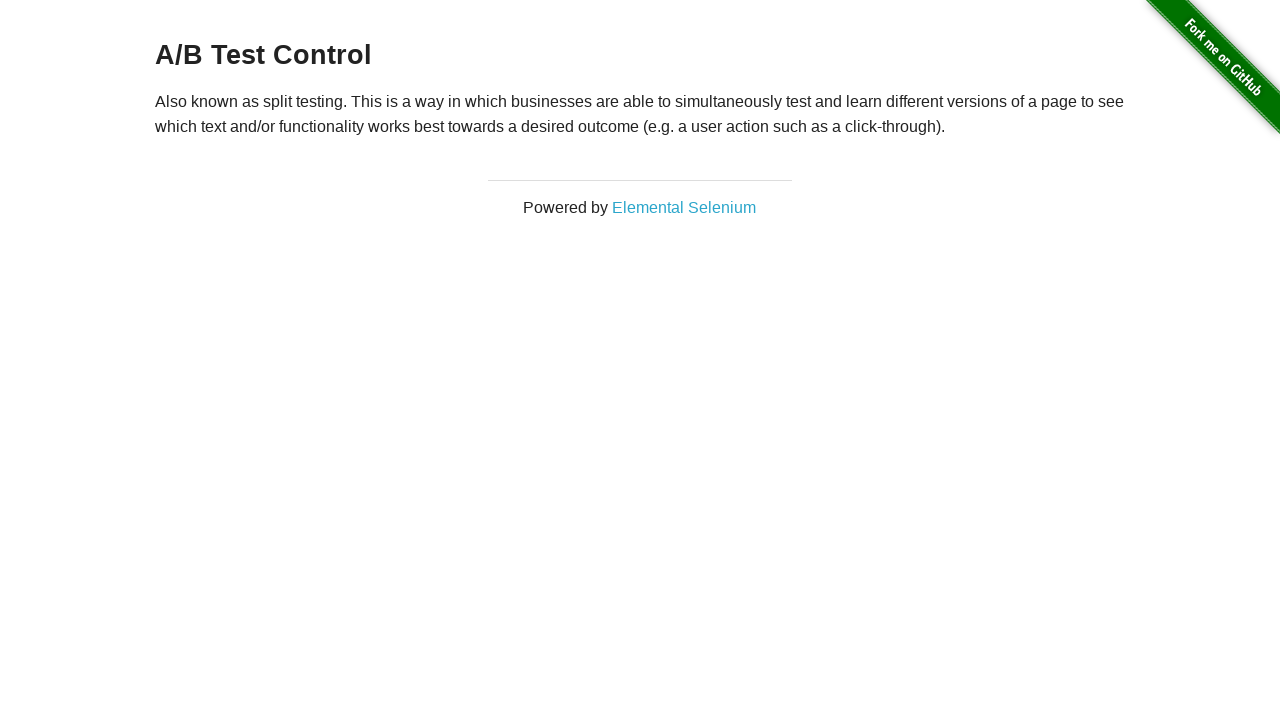

Reloaded page to apply opt-out cookie
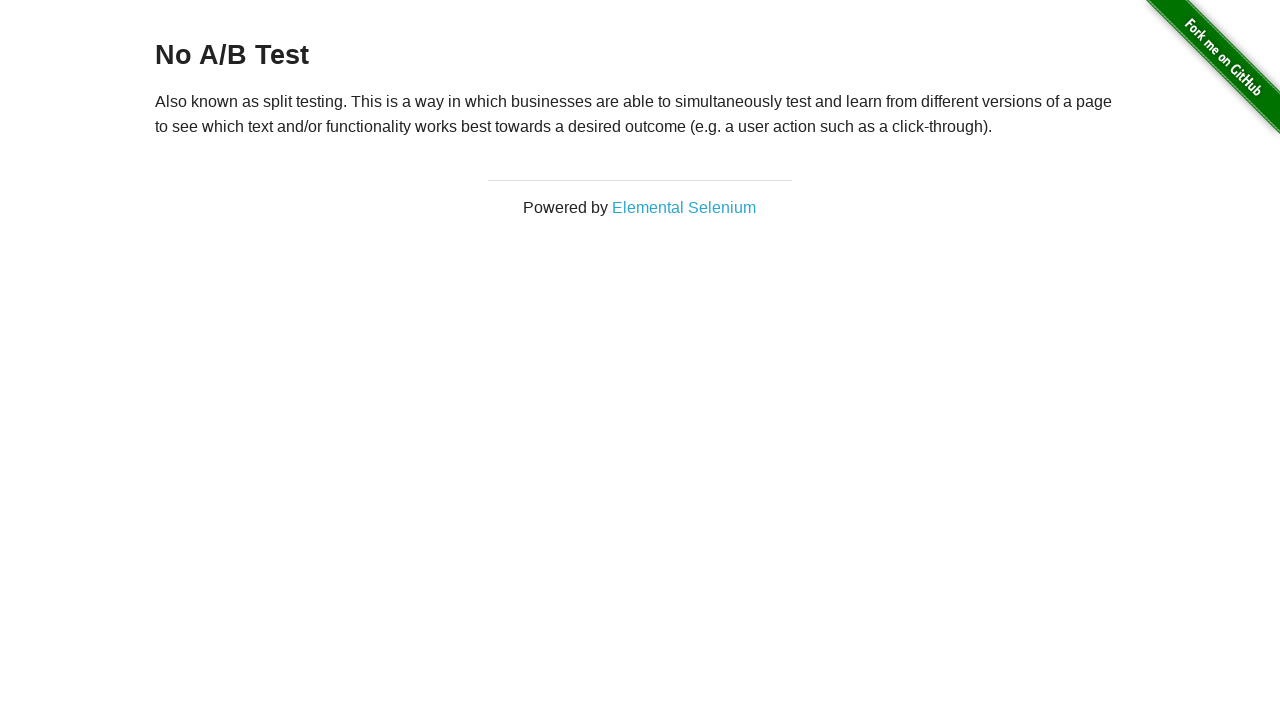

Retrieved heading text after reload: 'No A/B Test'
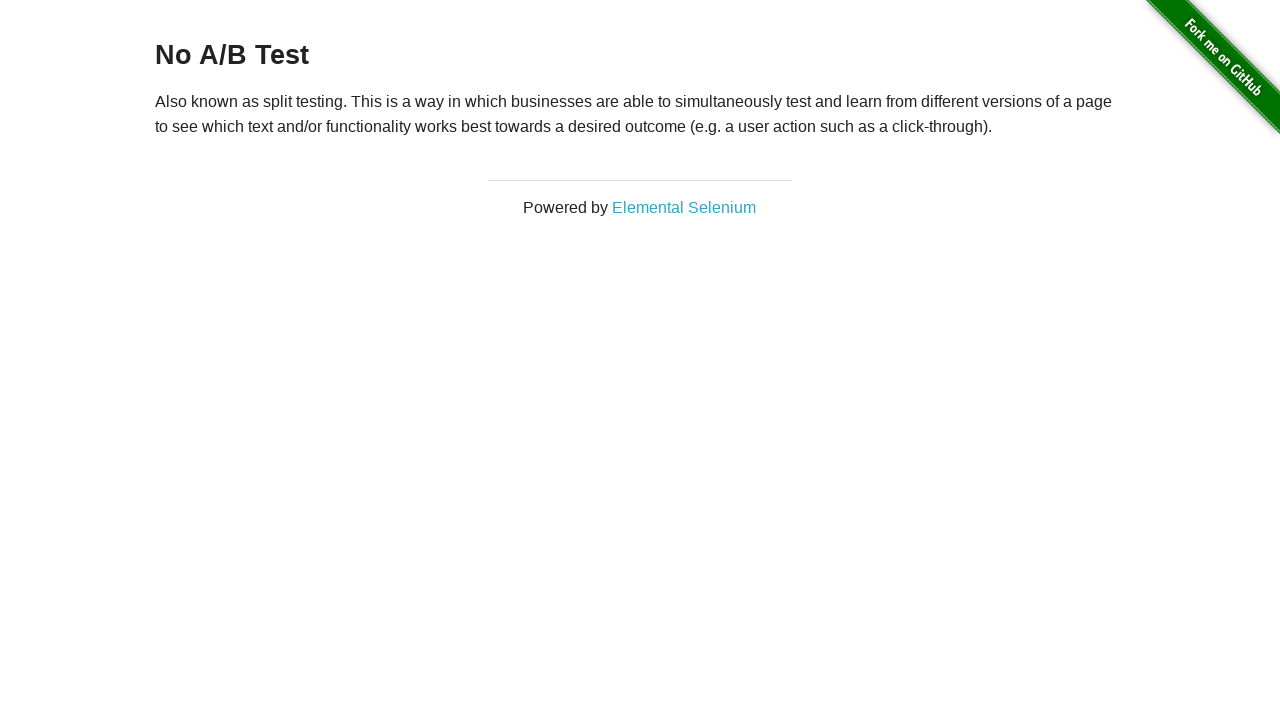

Verified heading changed to 'No A/B Test' after opt-out cookie applied
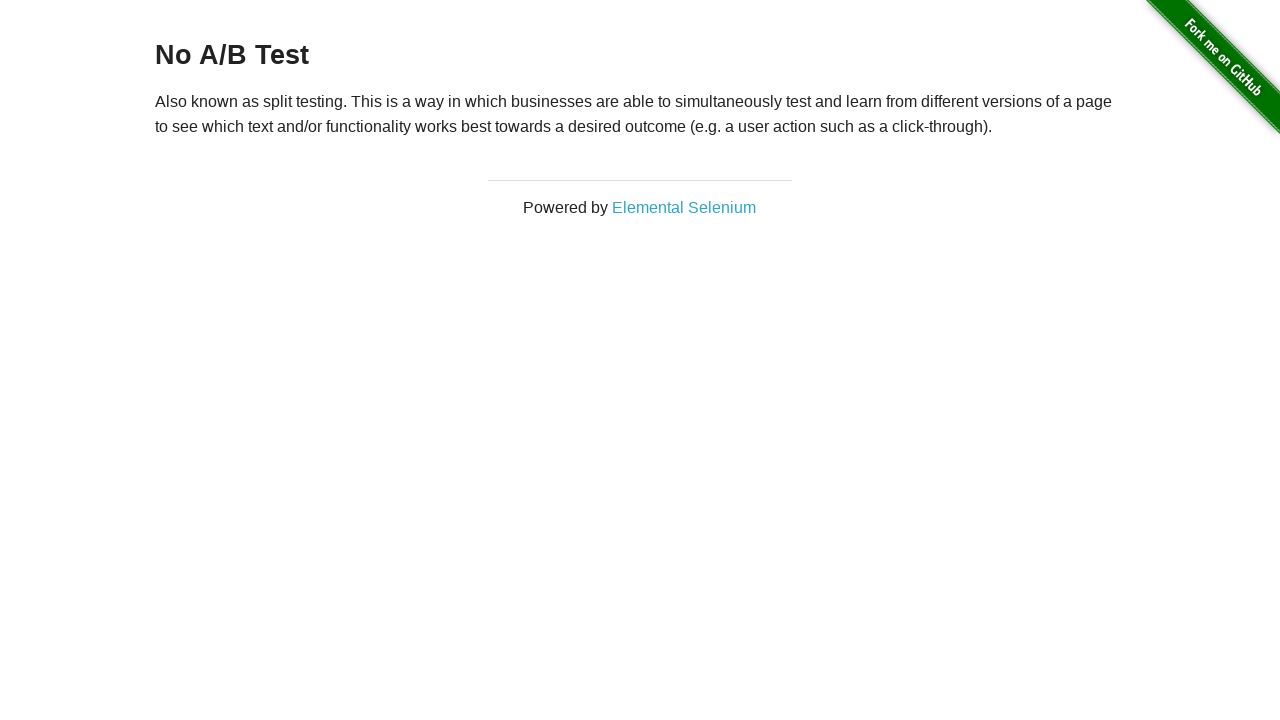

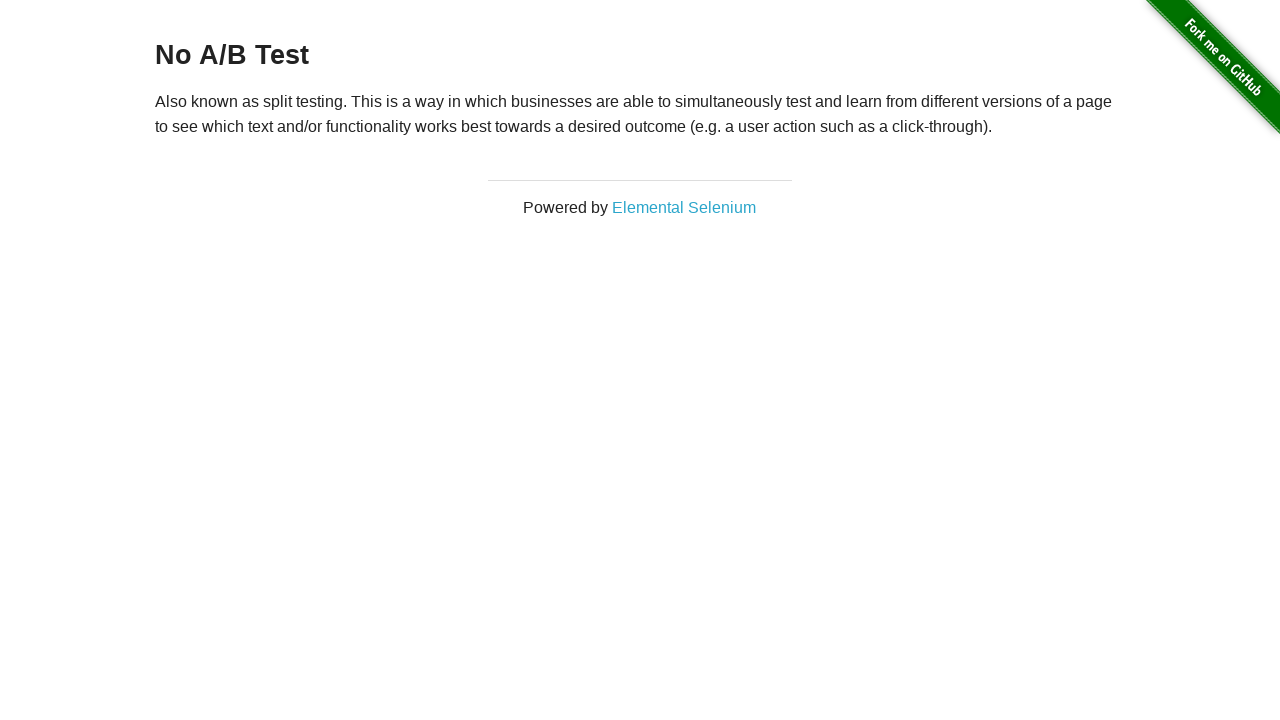